Tests browser navigation functionality by clicking a link, using browser back/forward buttons, and verifying page titles on a Swiss news website

Starting URL: https://www.20min.ch/

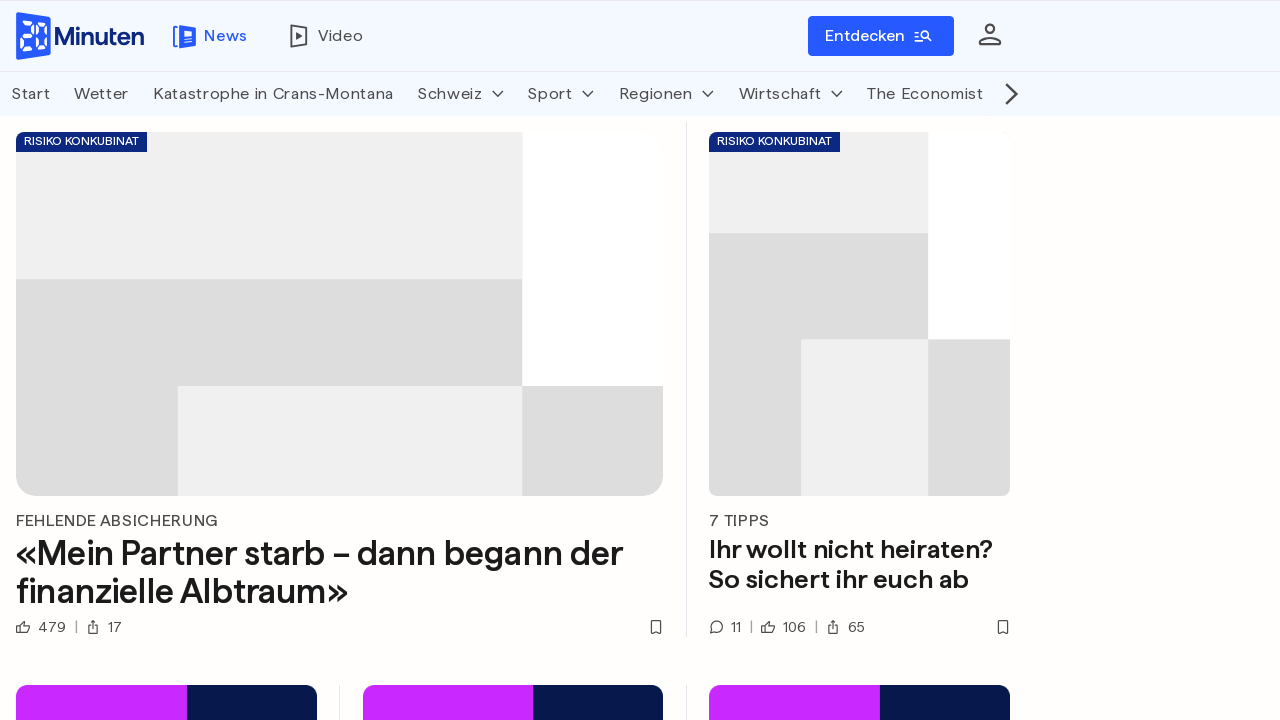

Navigated to Swiss news website https://www.20min.ch/
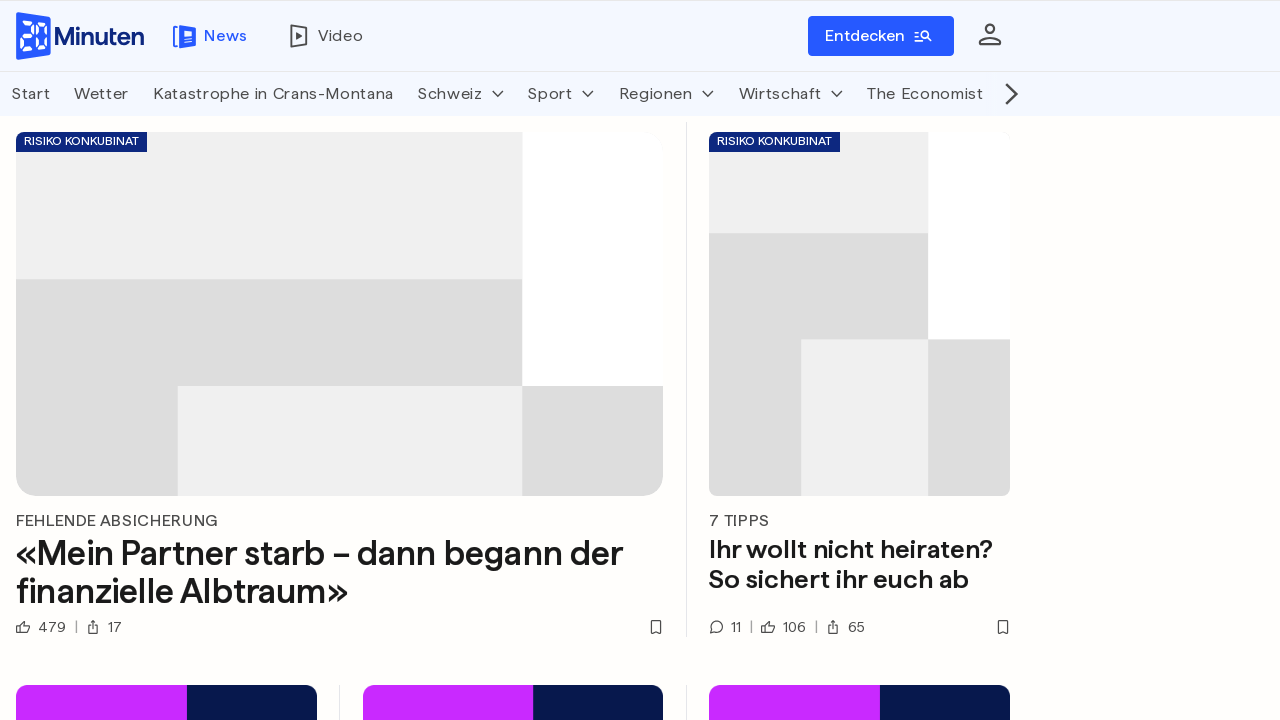

Clicked on 'Schweiz' link at (461, 94) on a:has-text('Schweiz')
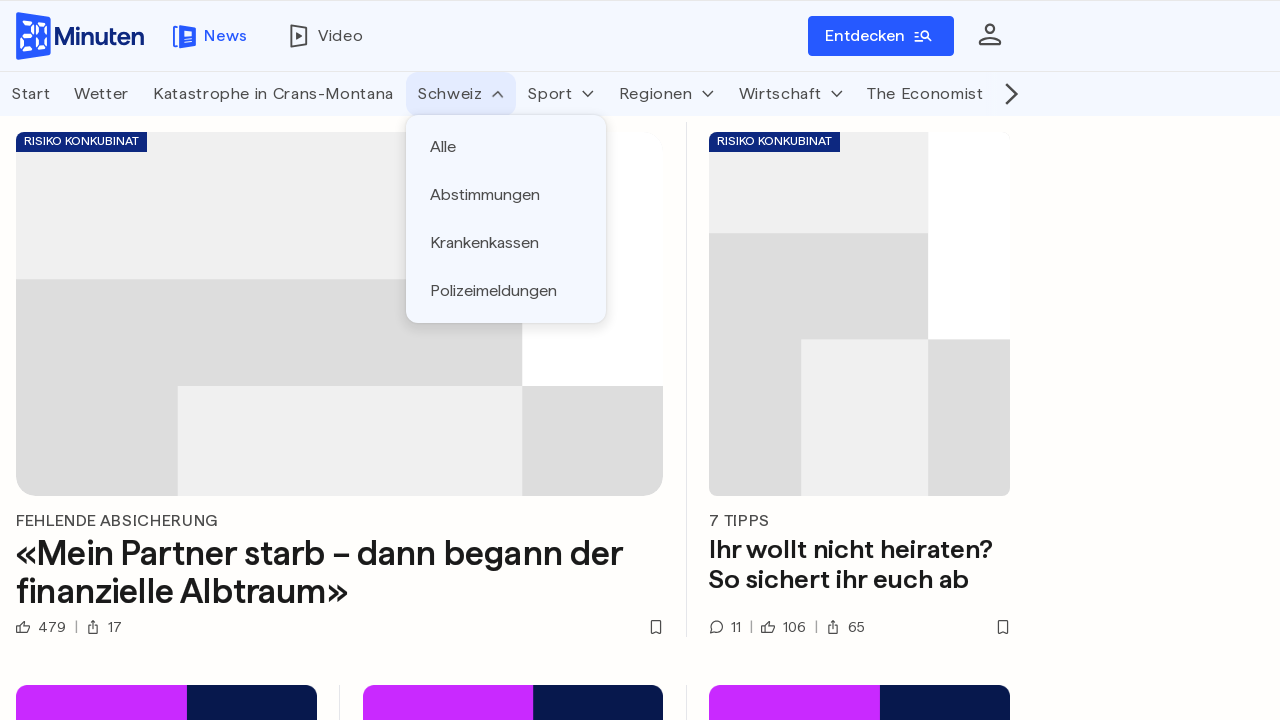

Page load completed after clicking Schweiz link
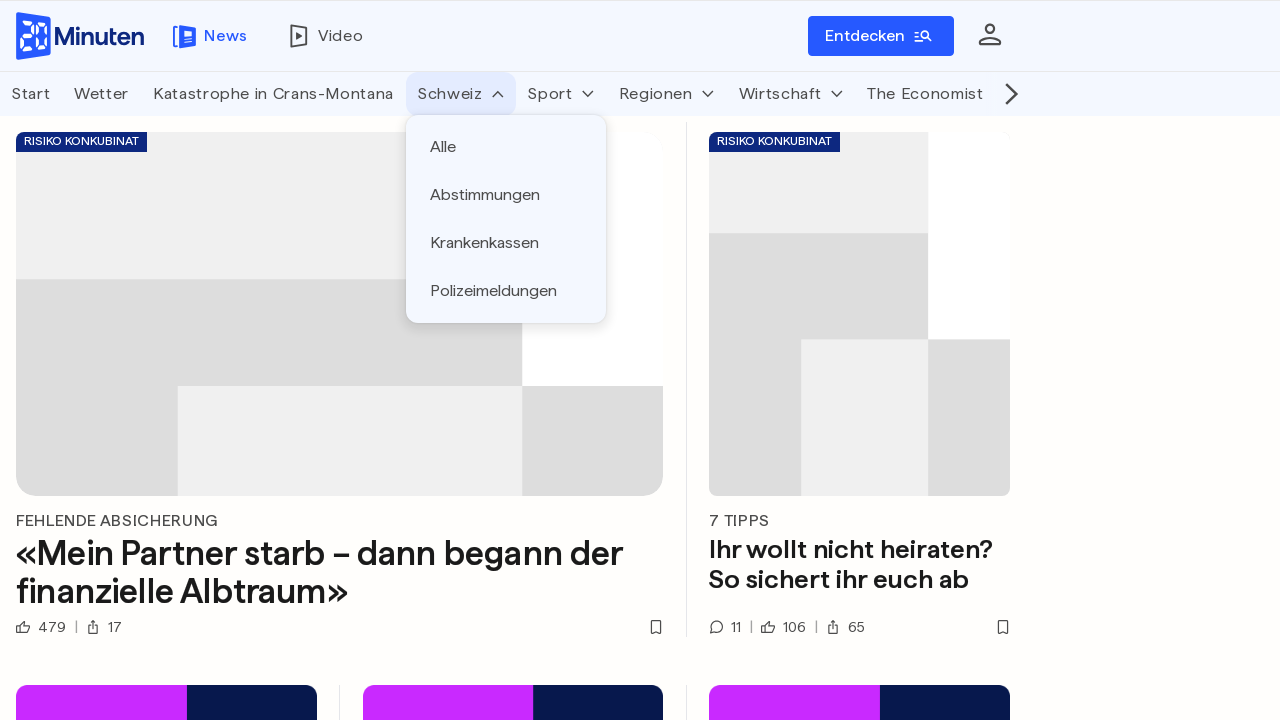

Clicked browser back button
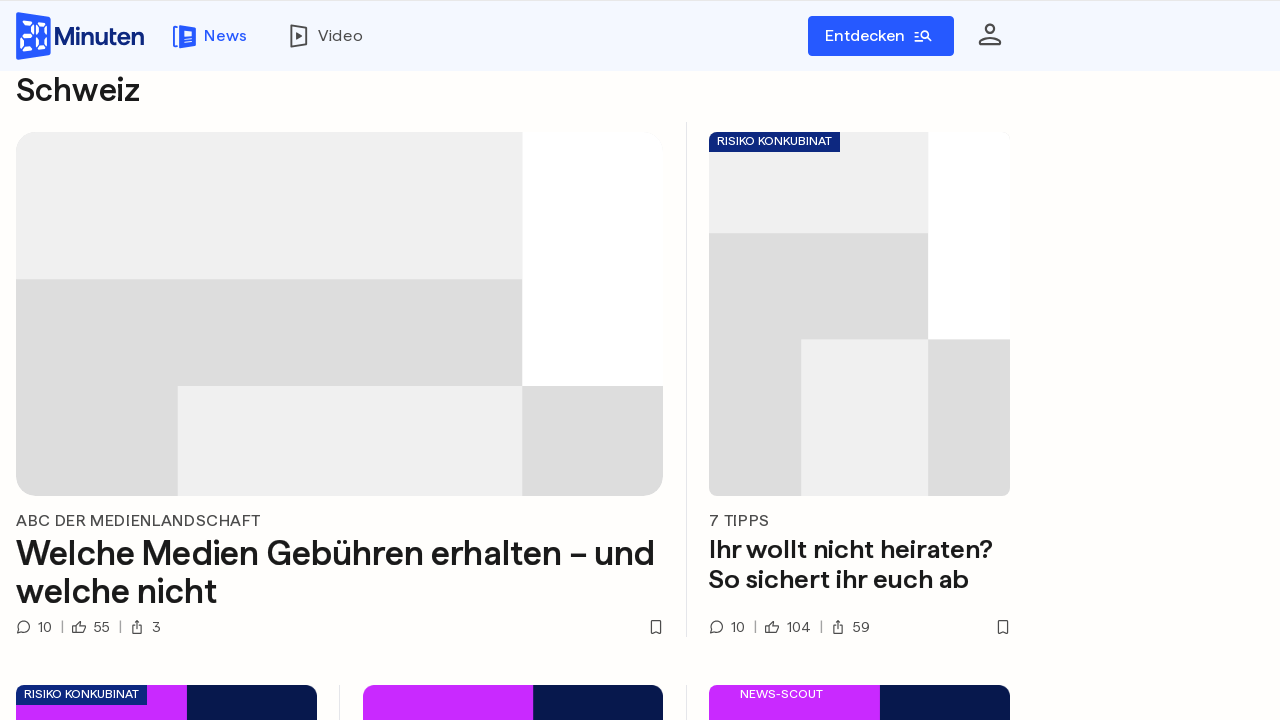

Page load completed after navigating back
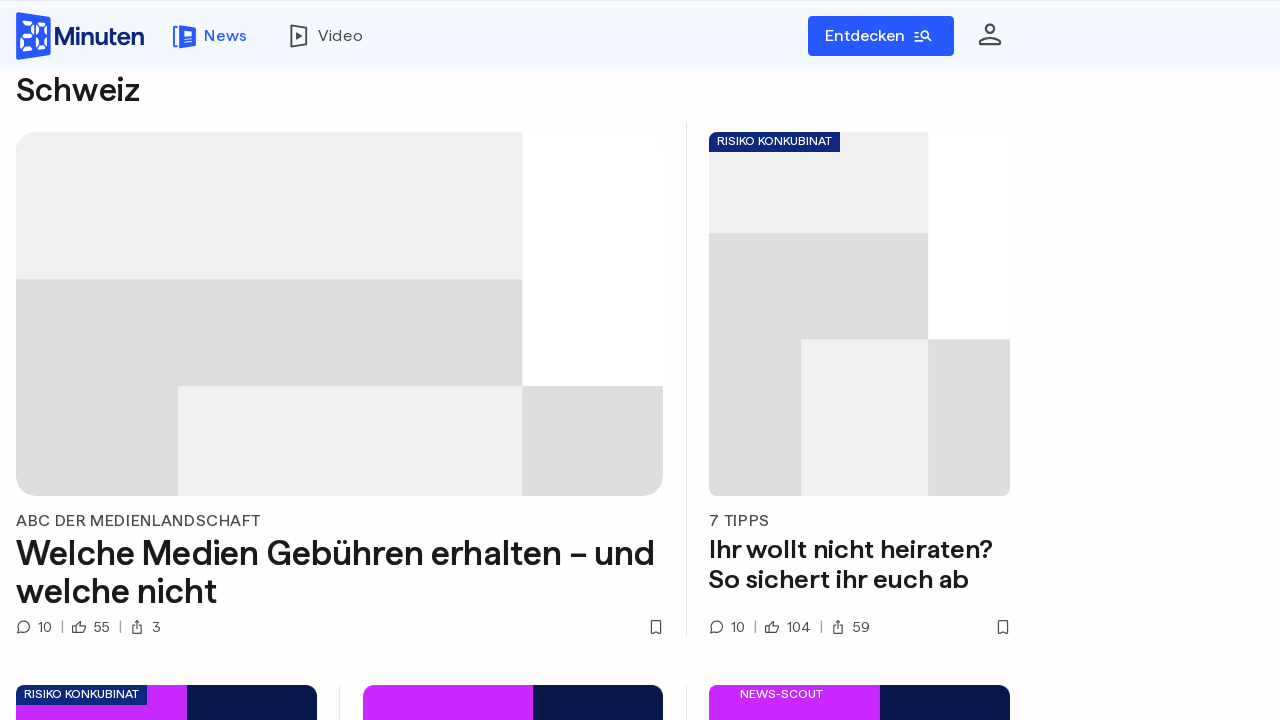

Verified homepage title contains '20 Minuten'
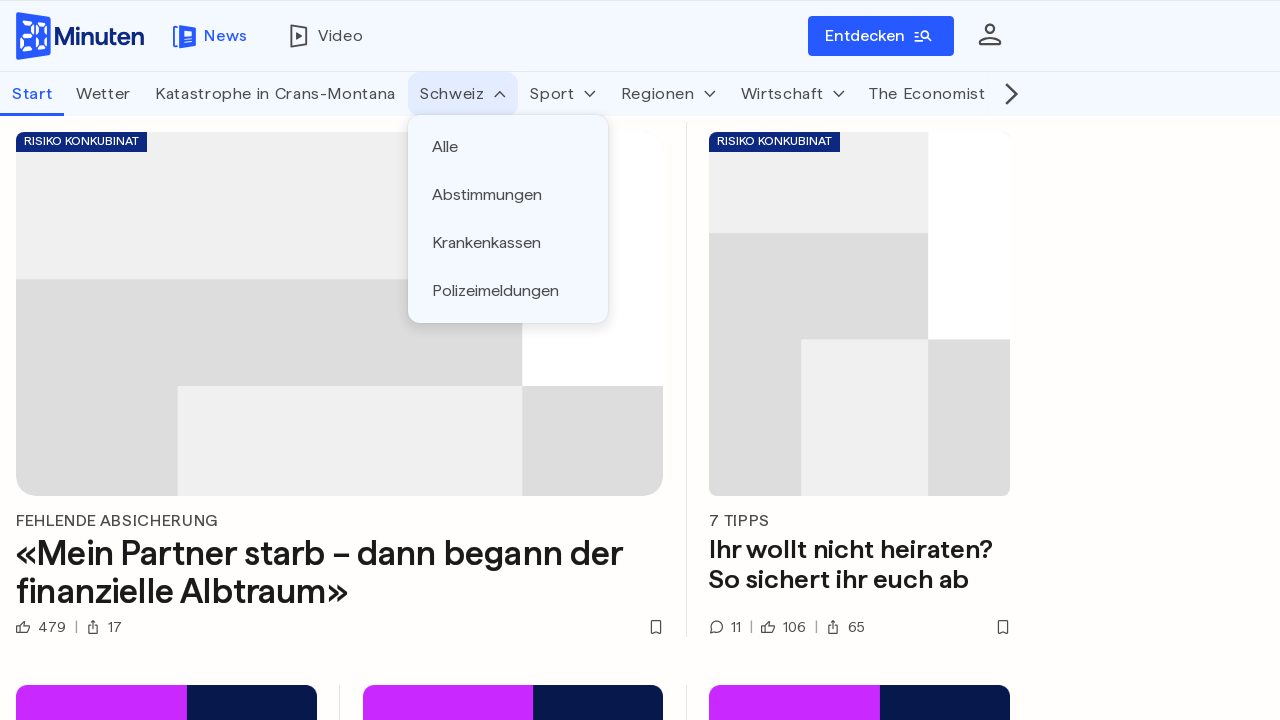

Clicked browser forward button
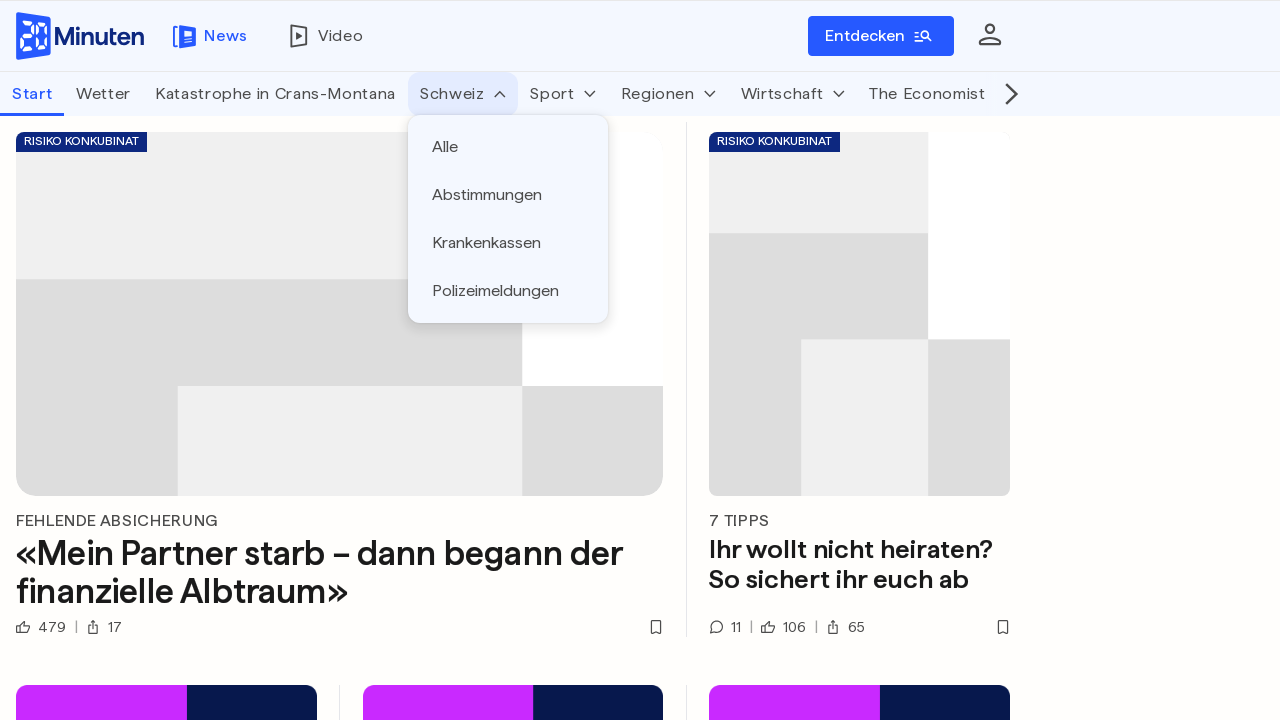

Page load completed after navigating forward to Schweiz page
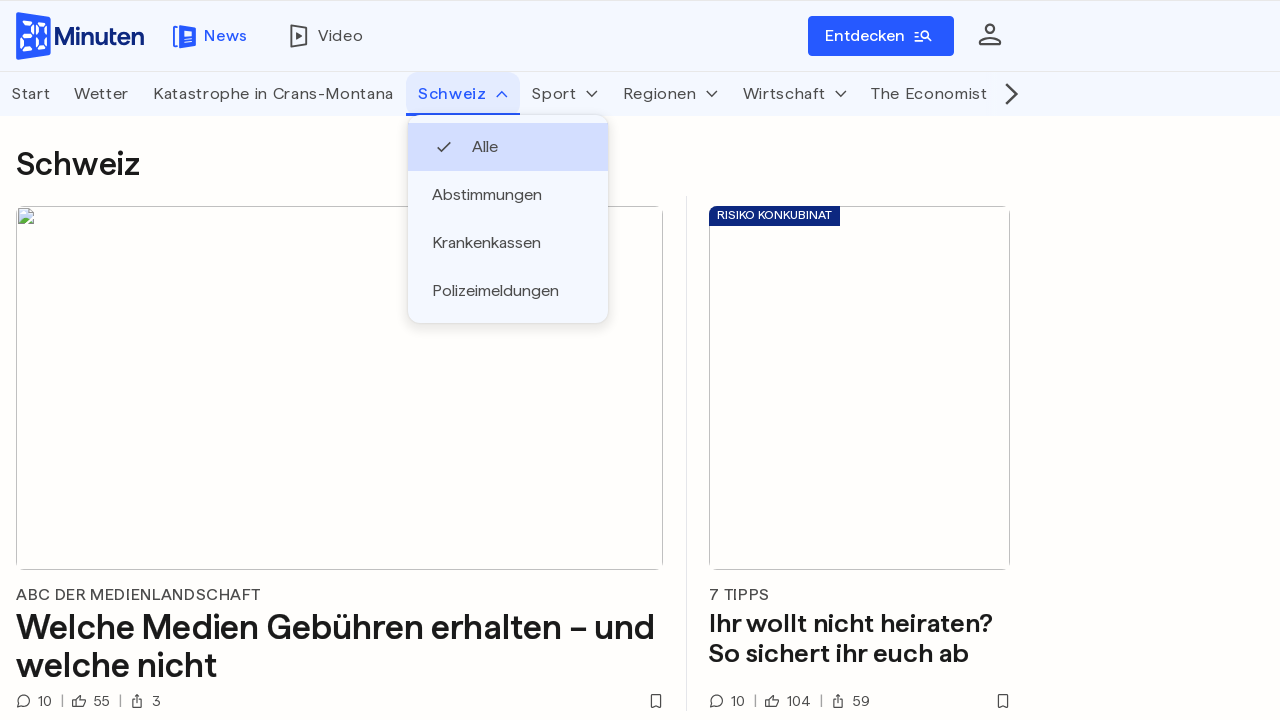

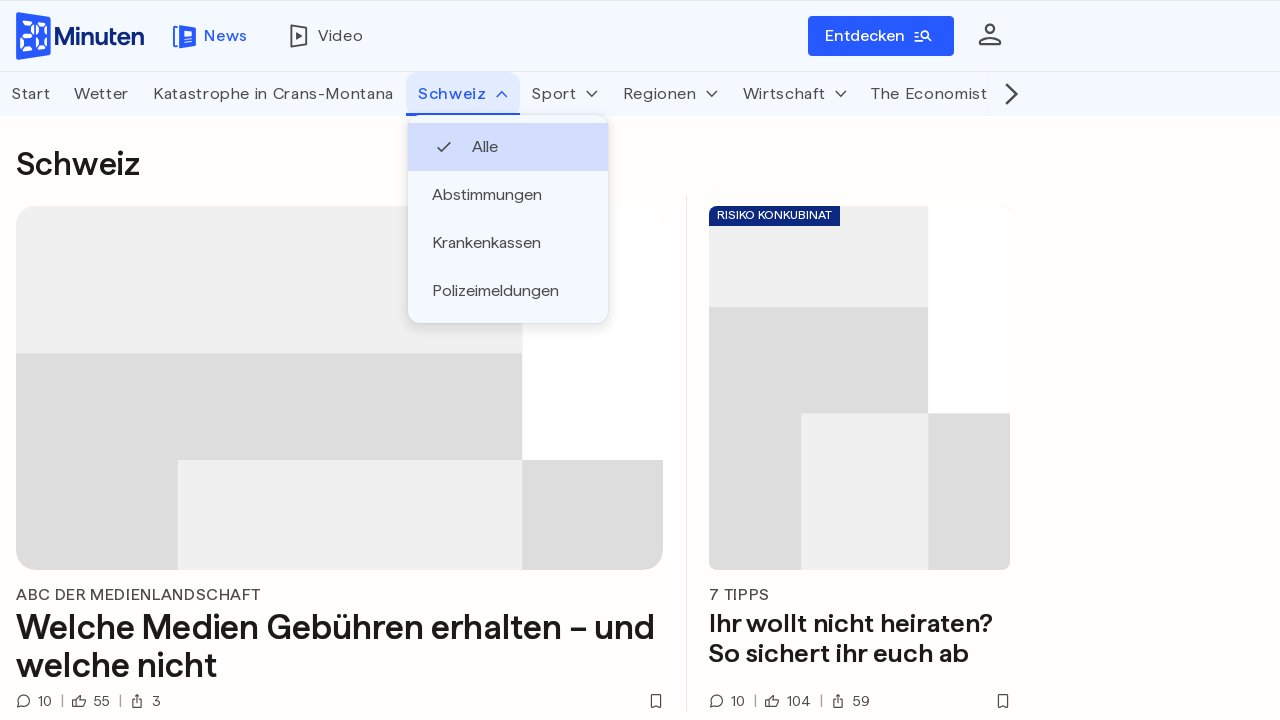